Tests adding a single TODO item to a todo list application by entering text in the input field, pressing Enter, and verifying the item appears in the list.

Starting URL: https://antondedyaev.github.io/todo_list/

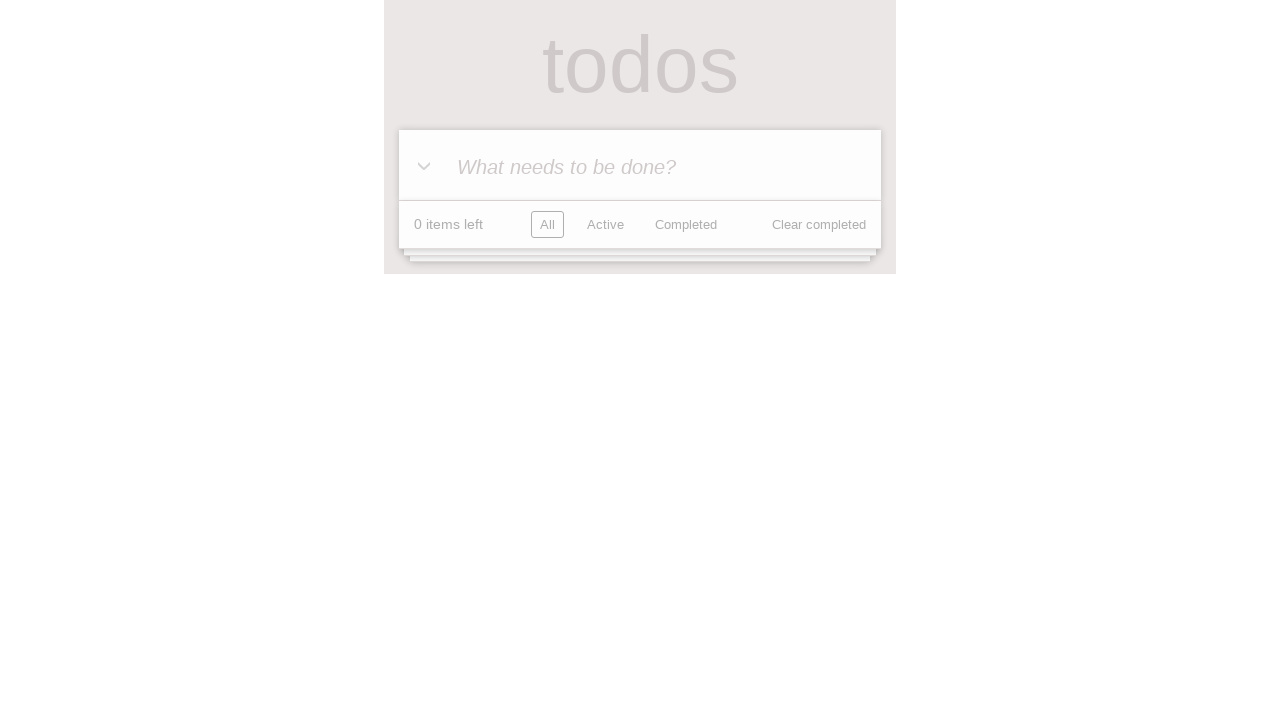

Clicked on the todo input field at (640, 166) on internal:attr=[placeholder="What needs to be done?"i]
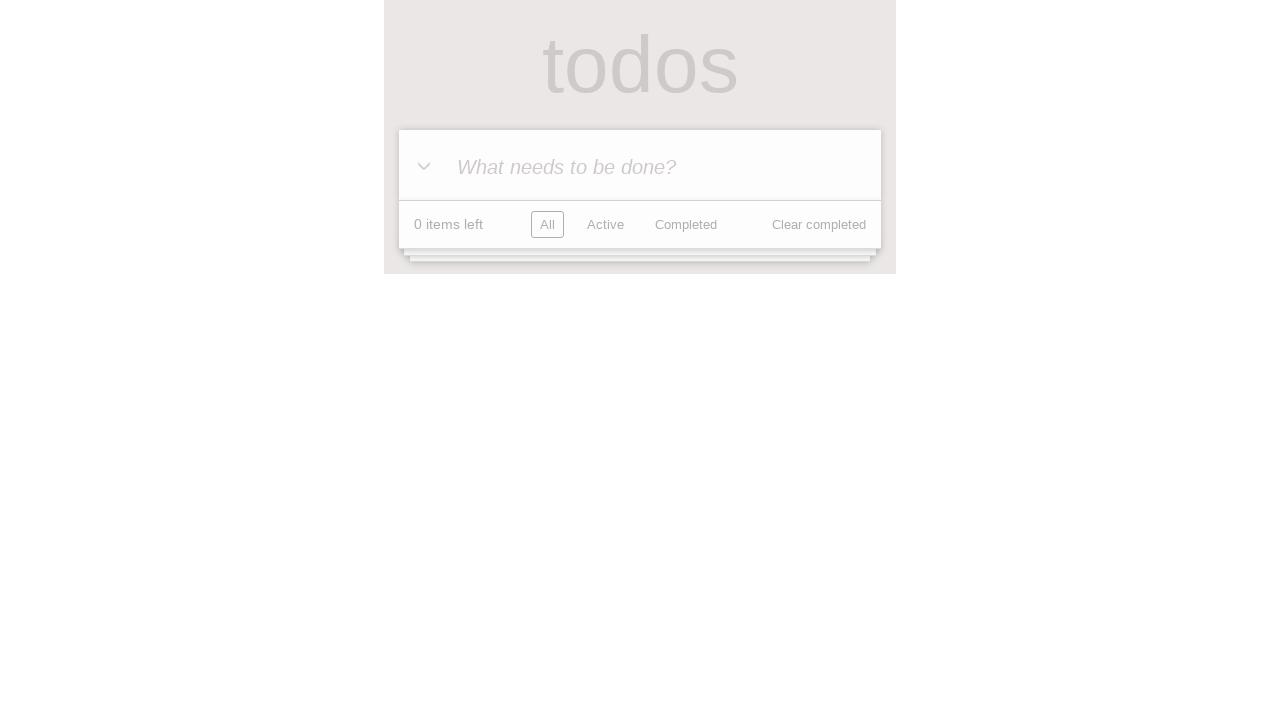

Filled todo input field with 'TEST 2 - Learn how to automate tests' on internal:attr=[placeholder="What needs to be done?"i]
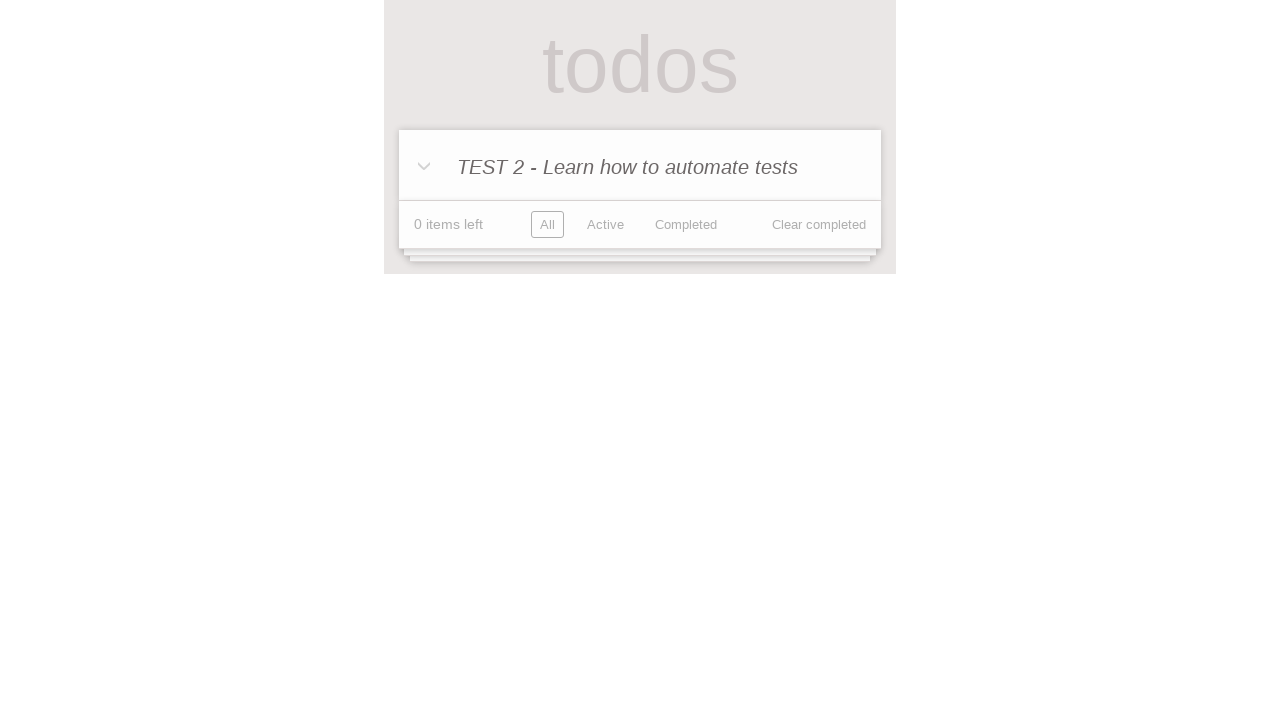

Pressed Enter to save the new todo item
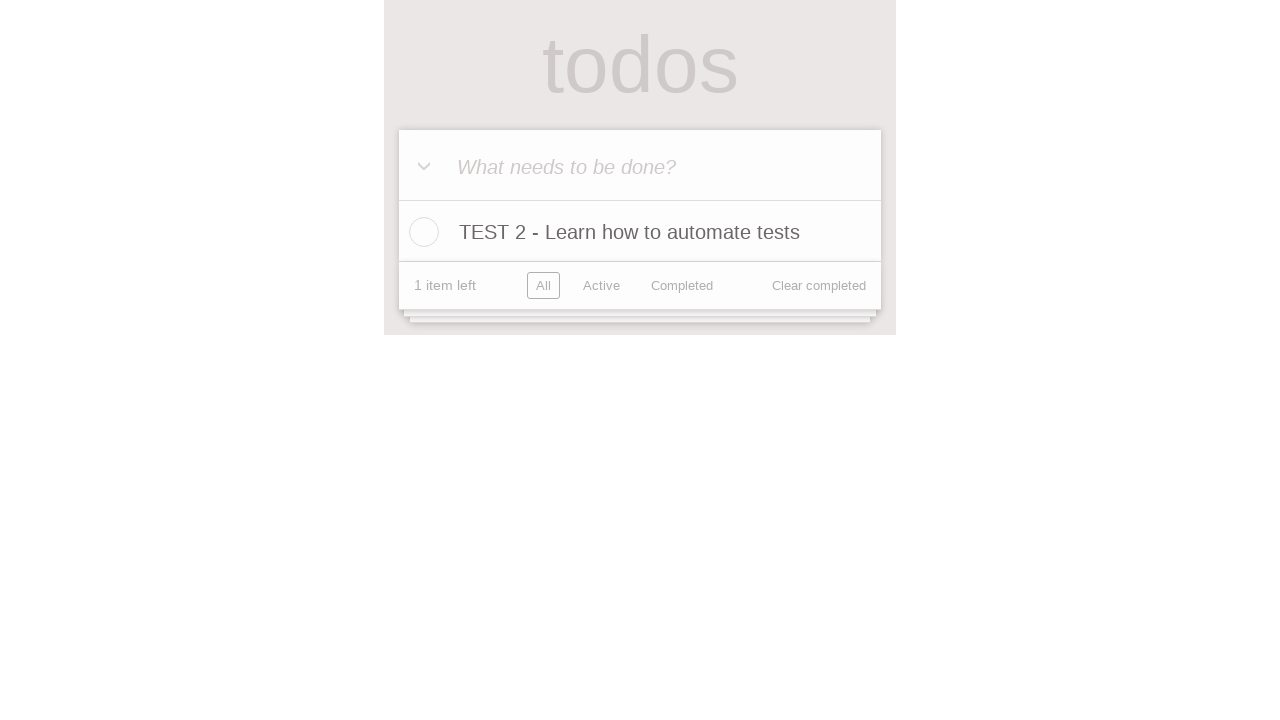

Todo item appeared in the list
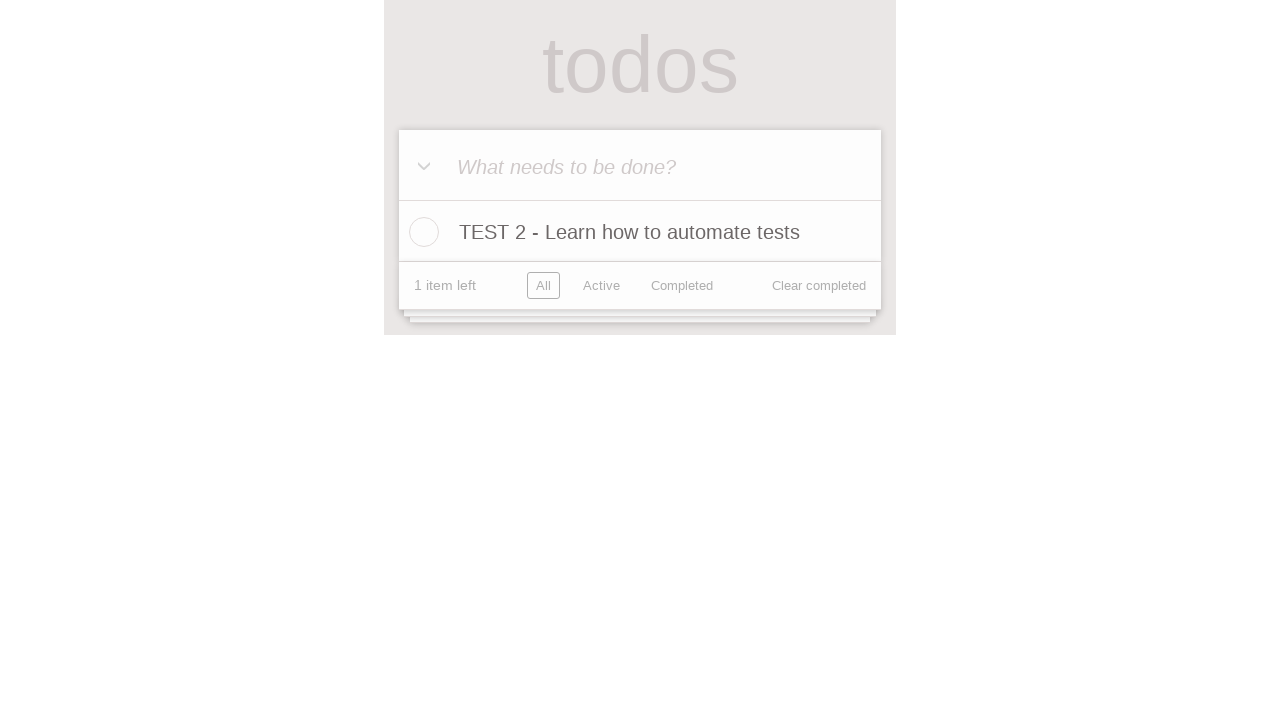

Verified exactly one todo item exists in the list
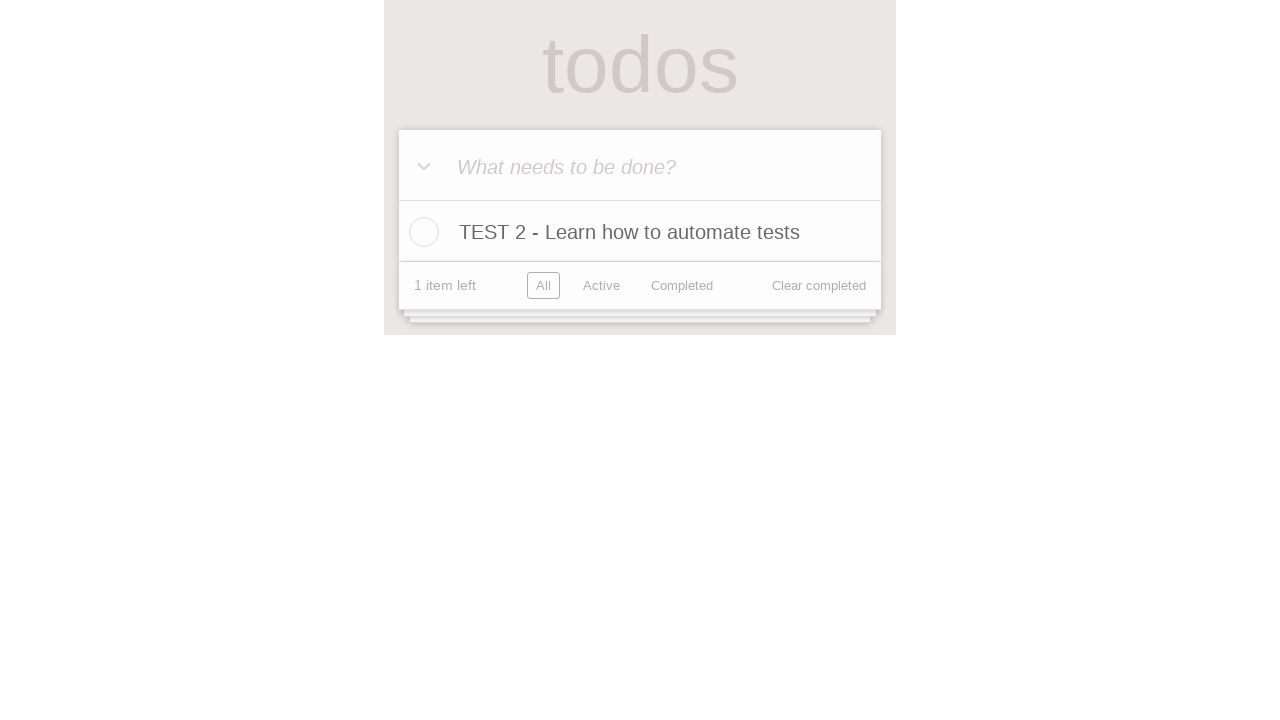

Verified todo item contains the expected text 'TEST 2 - Learn how to automate tests'
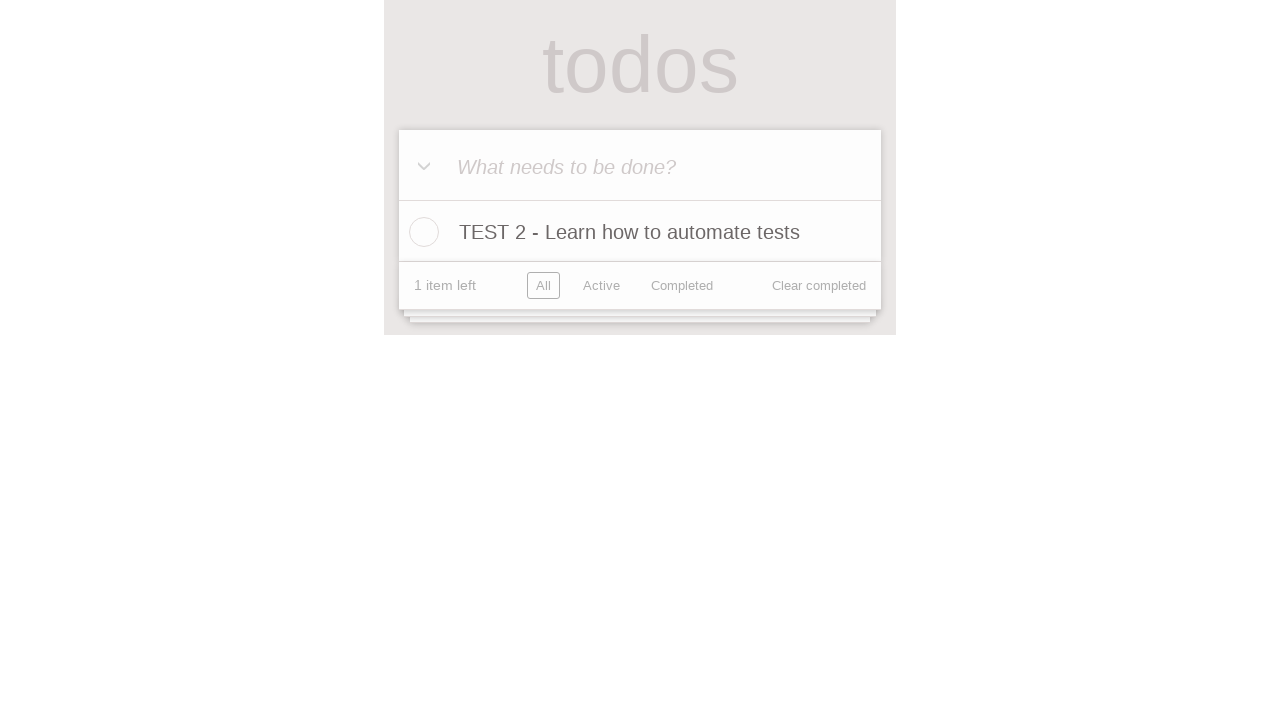

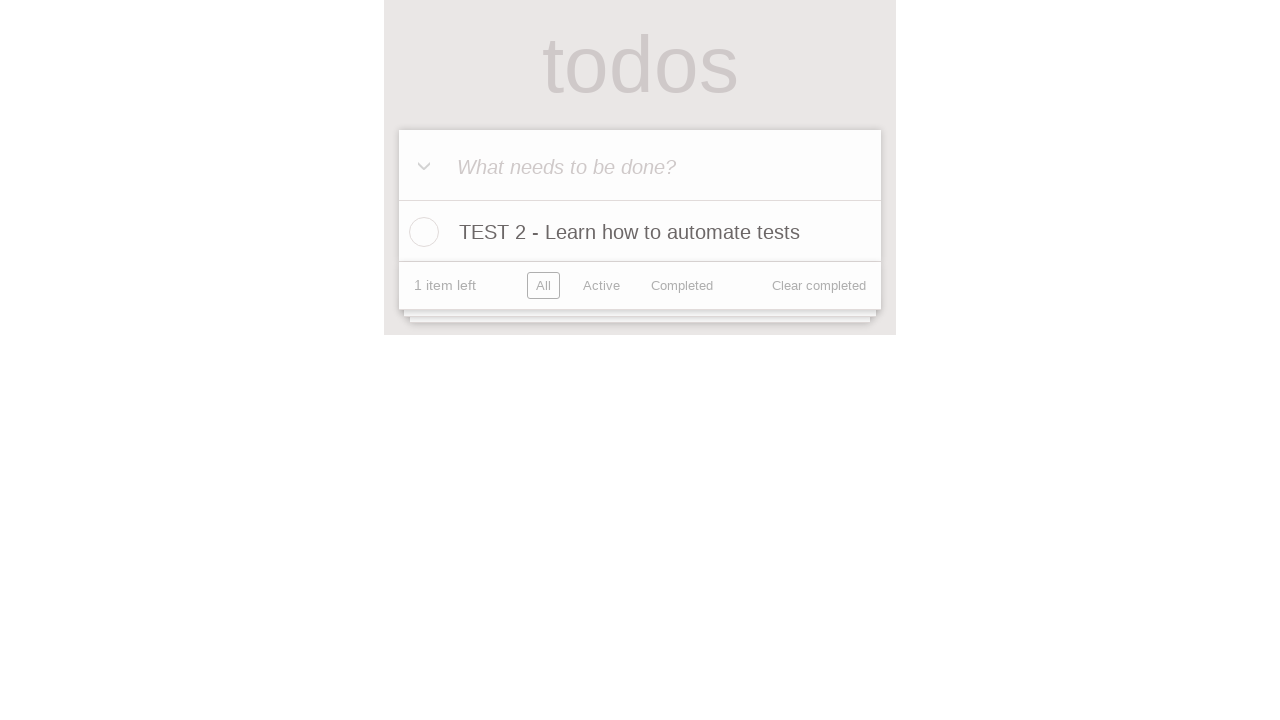